Tests radio button selection functionality by clicking on the male radio button and verifying its selection state changes

Starting URL: https://testautomationpractice.blogspot.com/

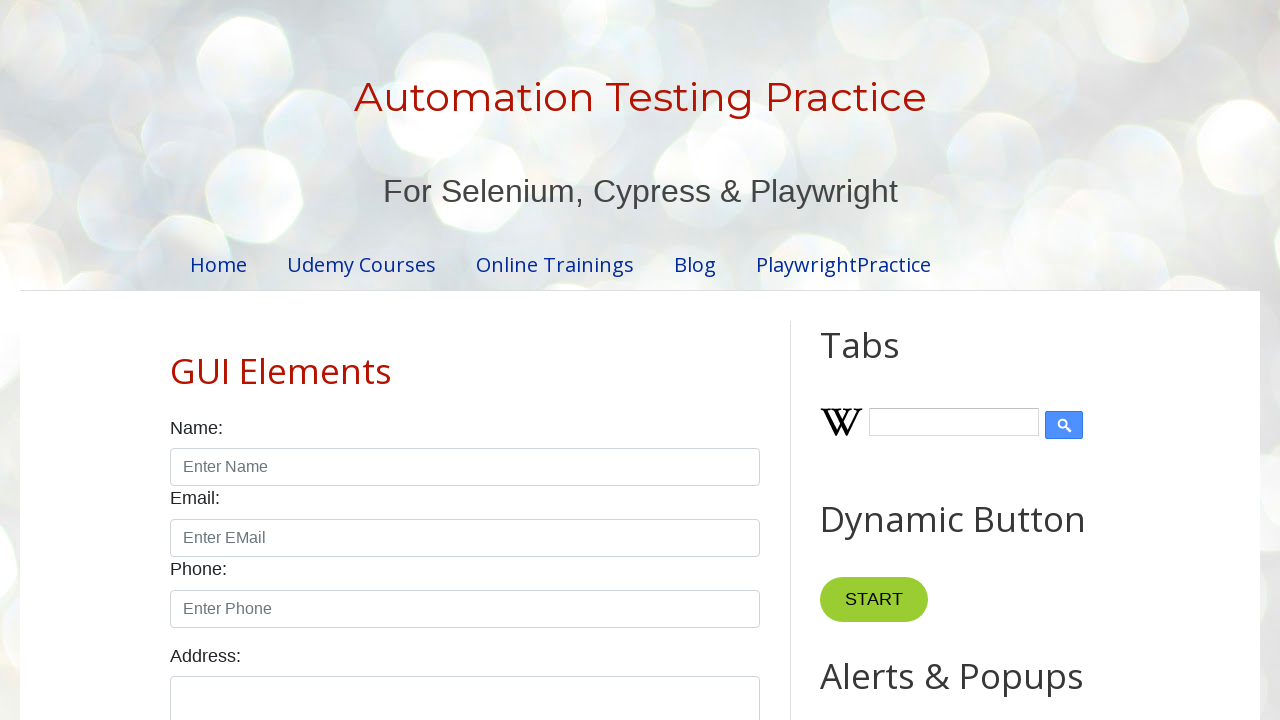

Clicked on the male radio button at (176, 360) on xpath=//div[@class='form-check form-check-inline']/input[@id='male']
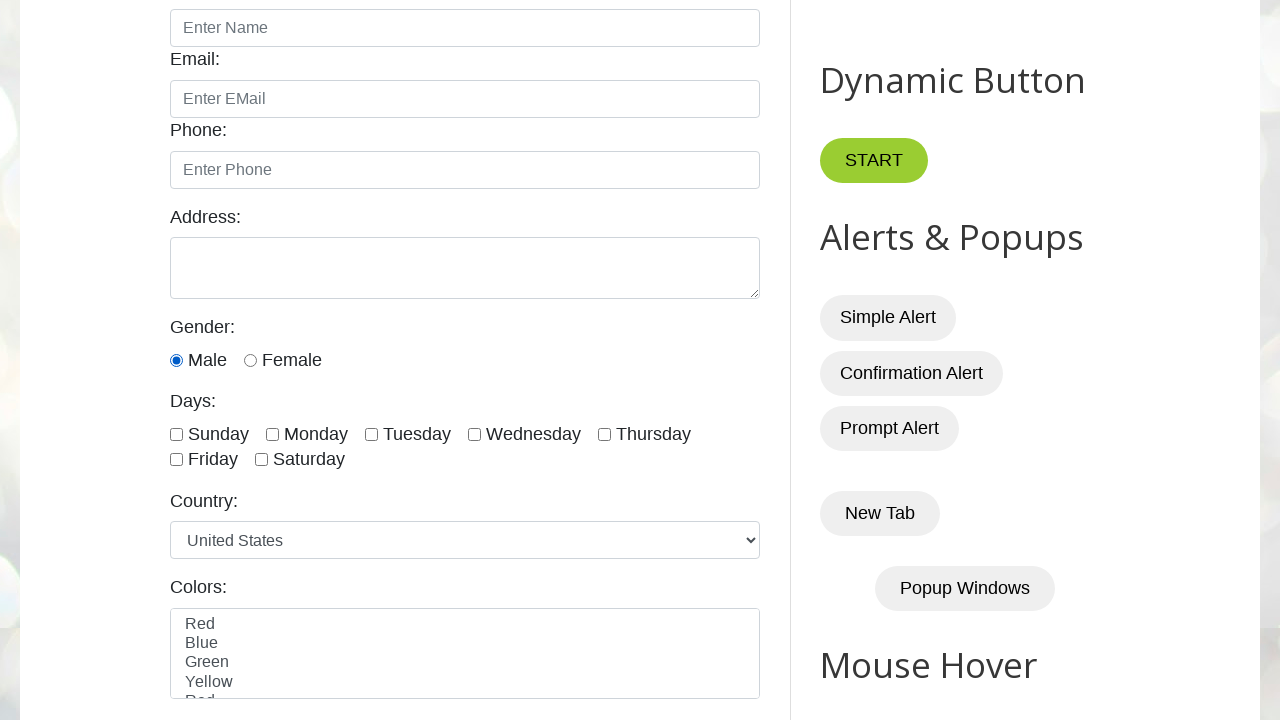

Verified that the male radio button is selected
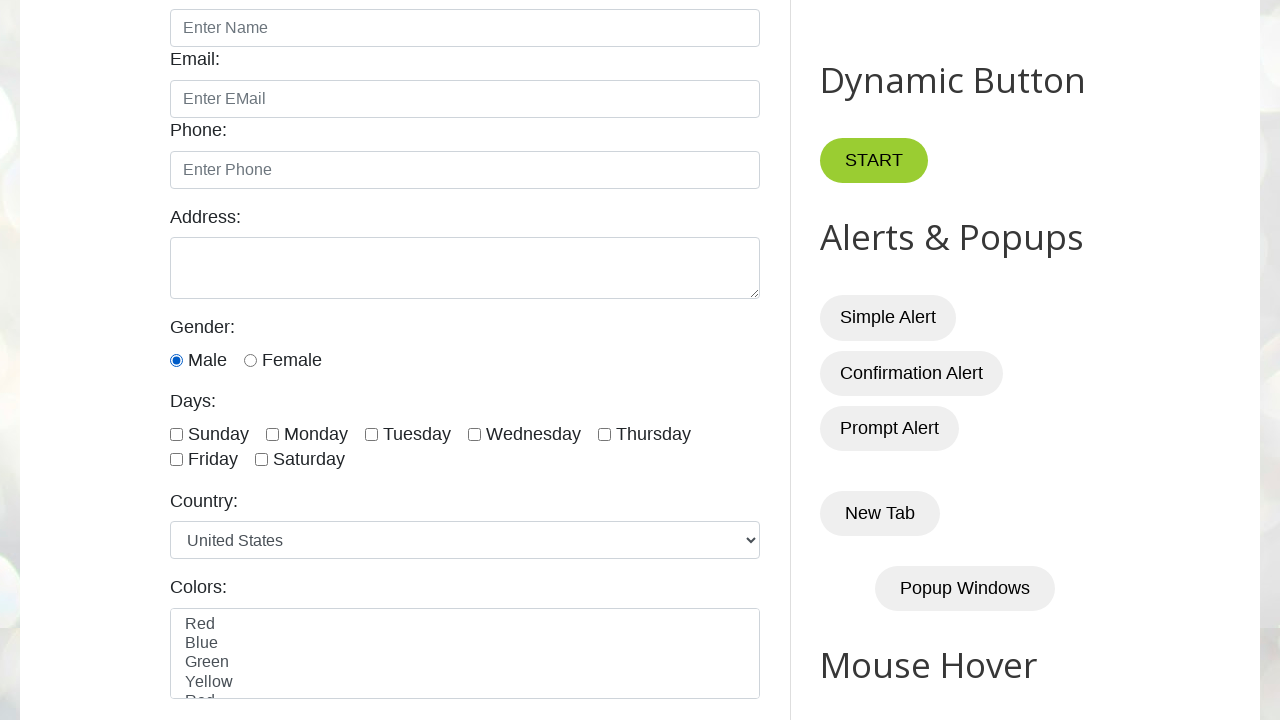

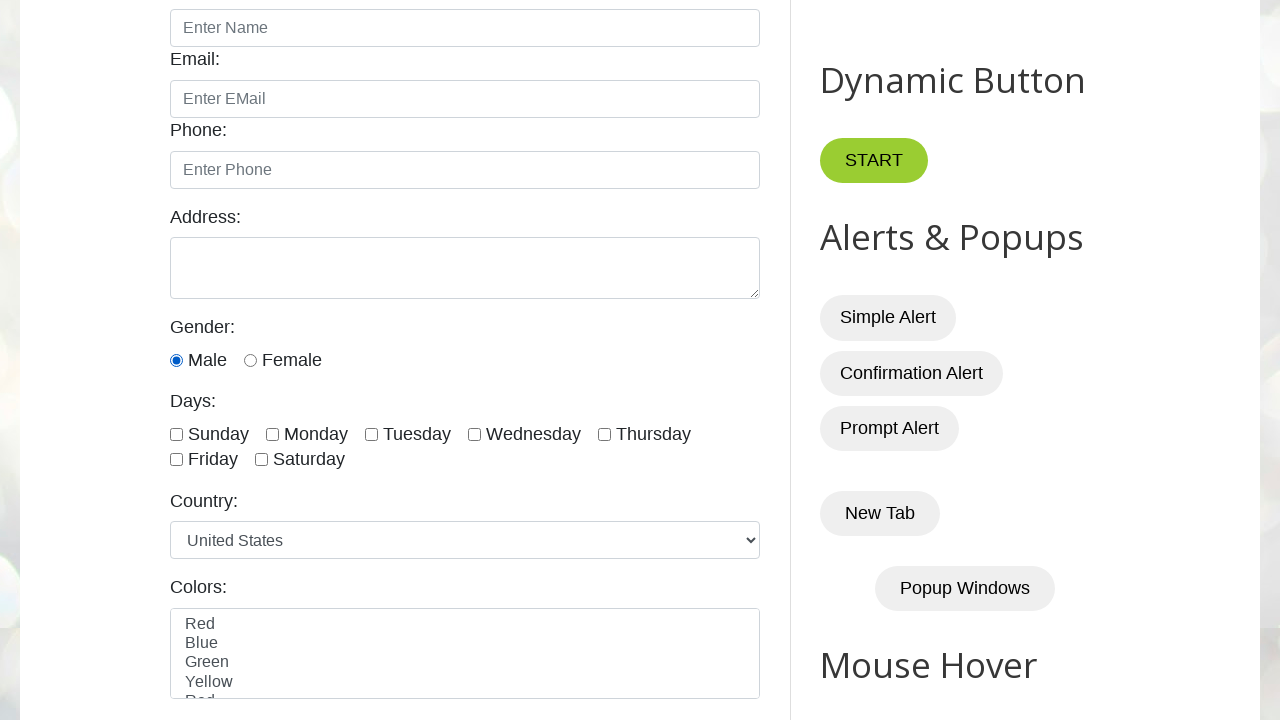